Tests file upload functionality by selecting a file, submitting the upload form, and verifying the upload was successful by checking for confirmation text.

Starting URL: https://the-internet.herokuapp.com/upload

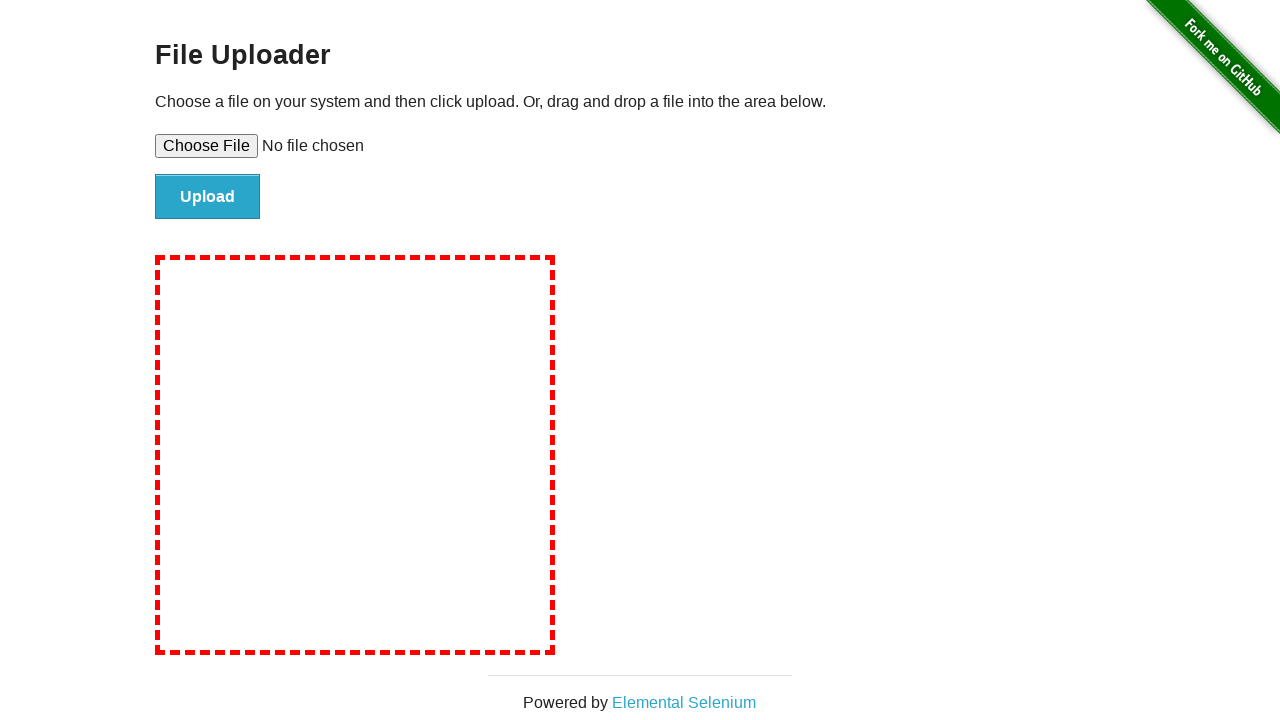

Selected test file for upload
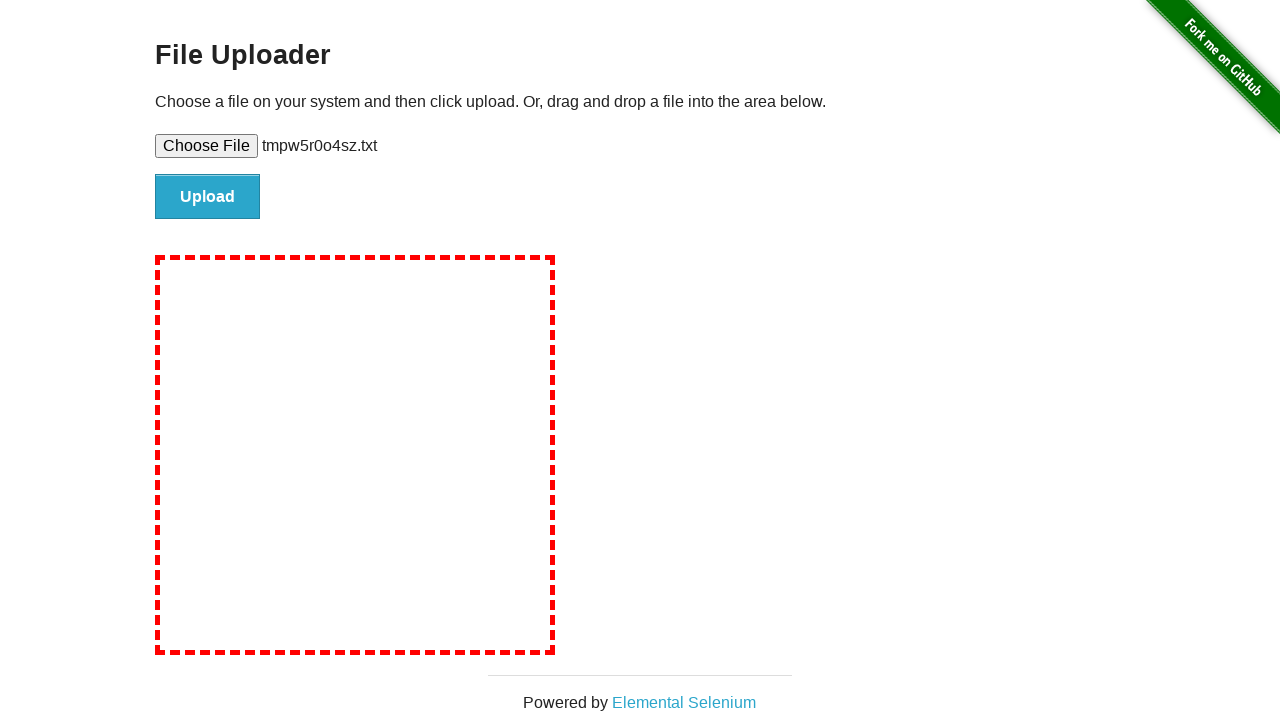

Clicked upload button to submit form at (208, 197) on #file-submit
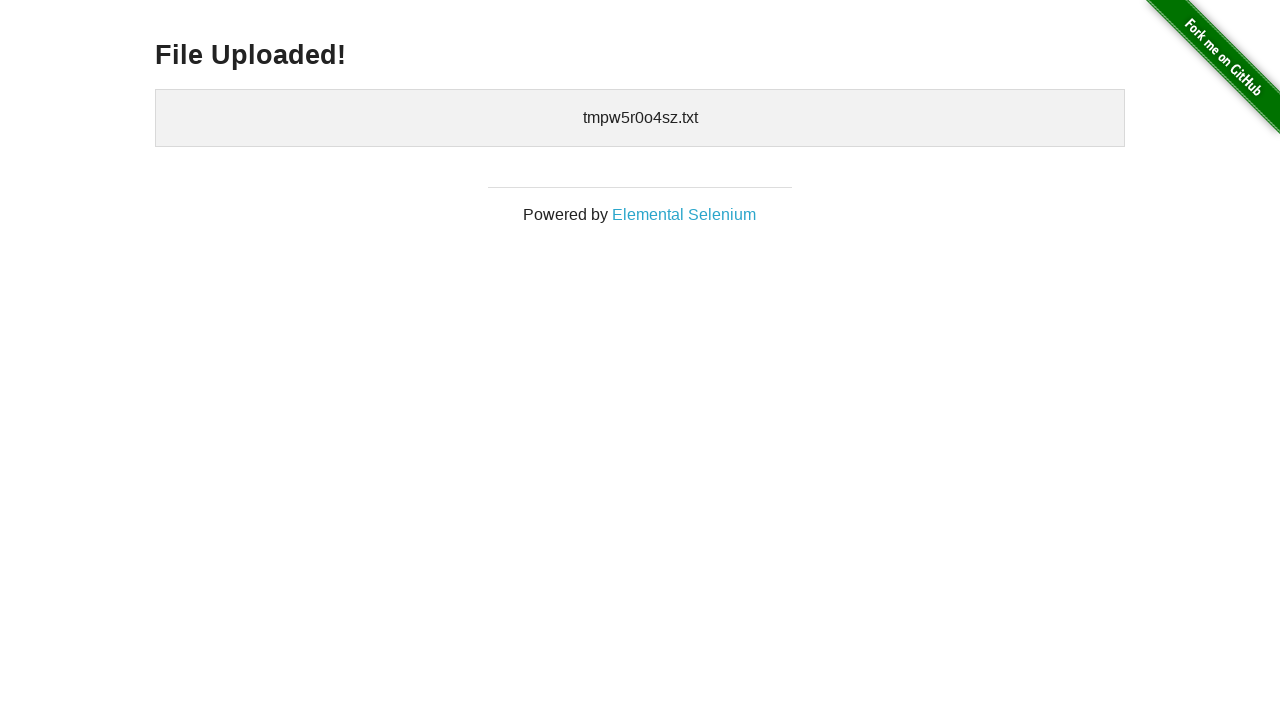

Upload success message appeared
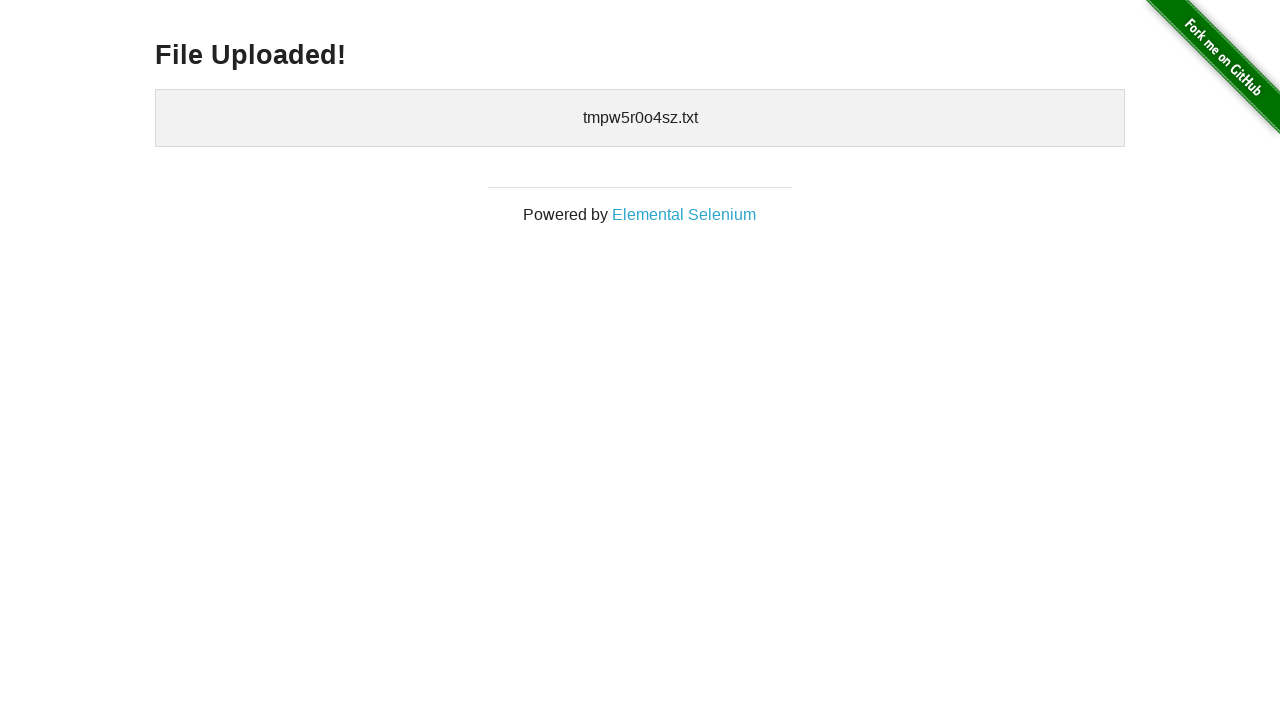

Retrieved success message text
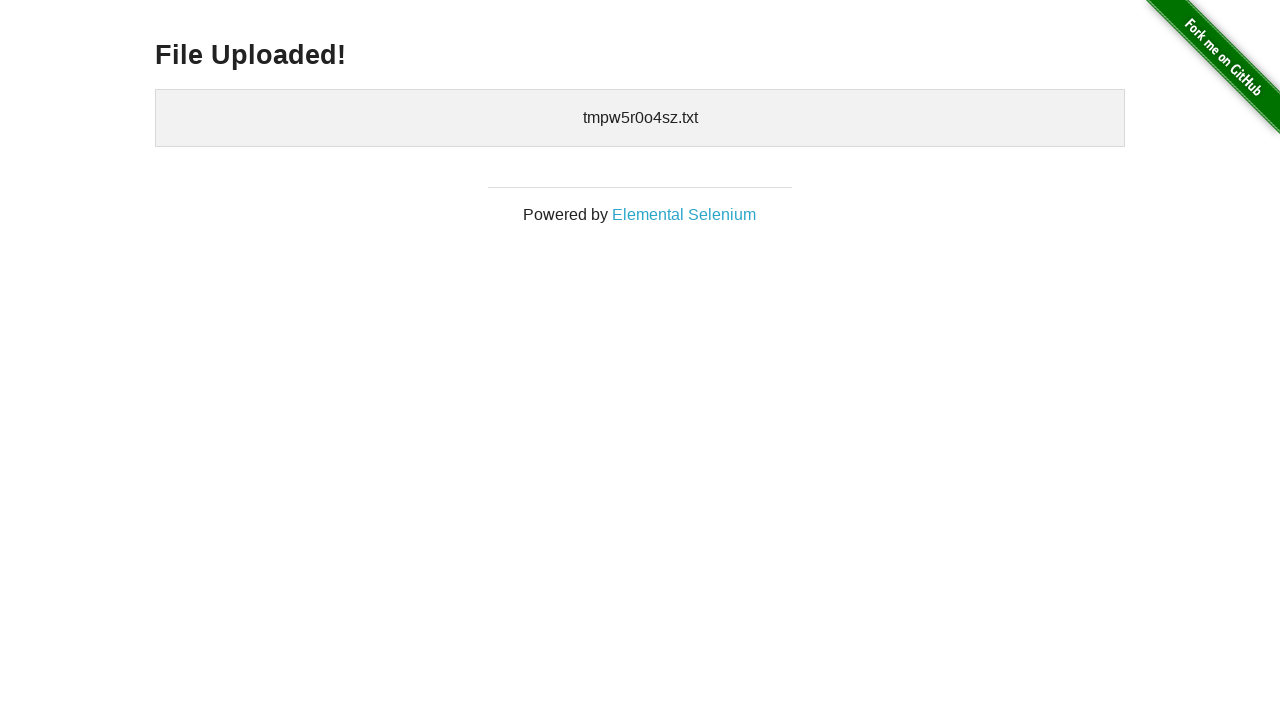

Verified 'File Uploaded!' text in confirmation message
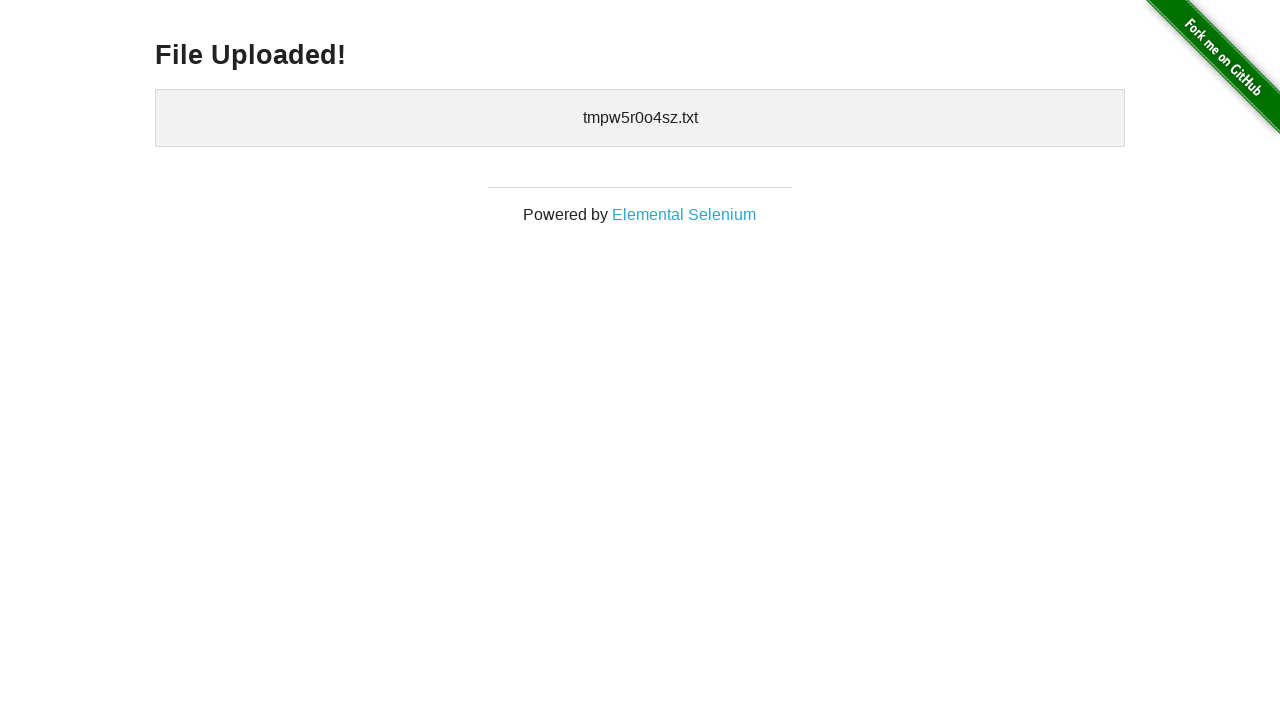

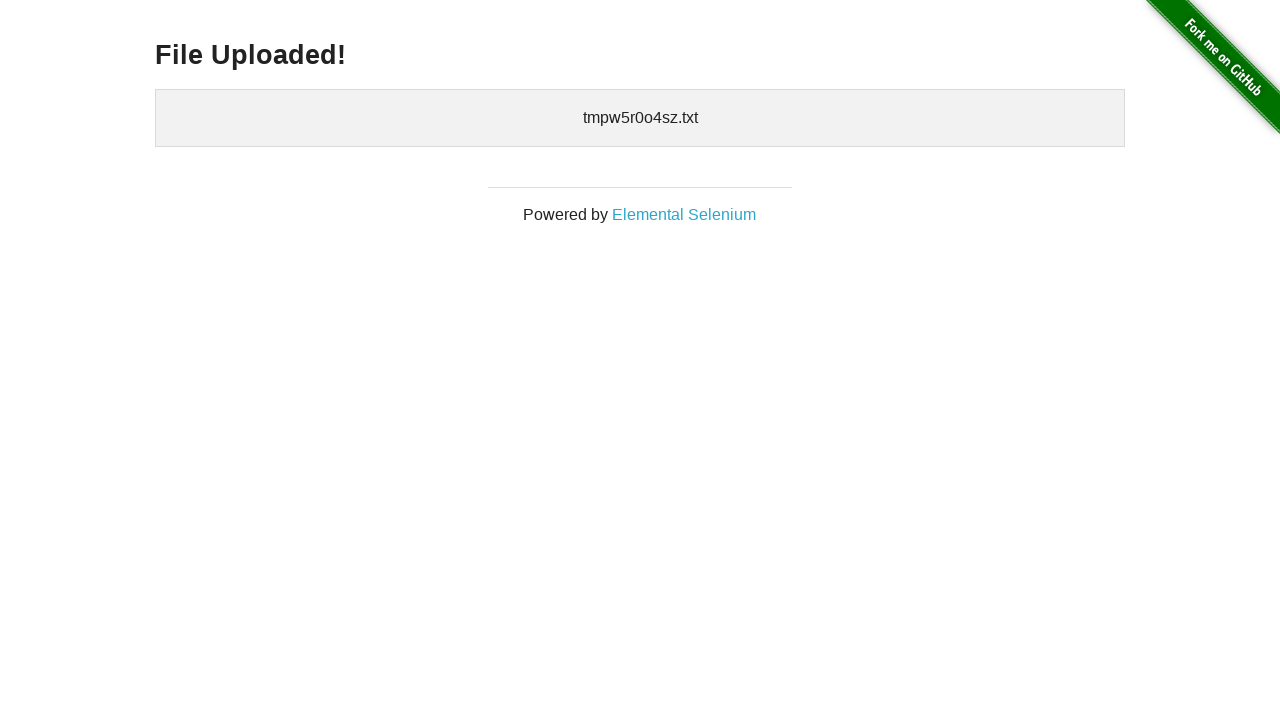